Tests that whitespace is trimmed from edited todo text

Starting URL: https://demo.playwright.dev/todomvc

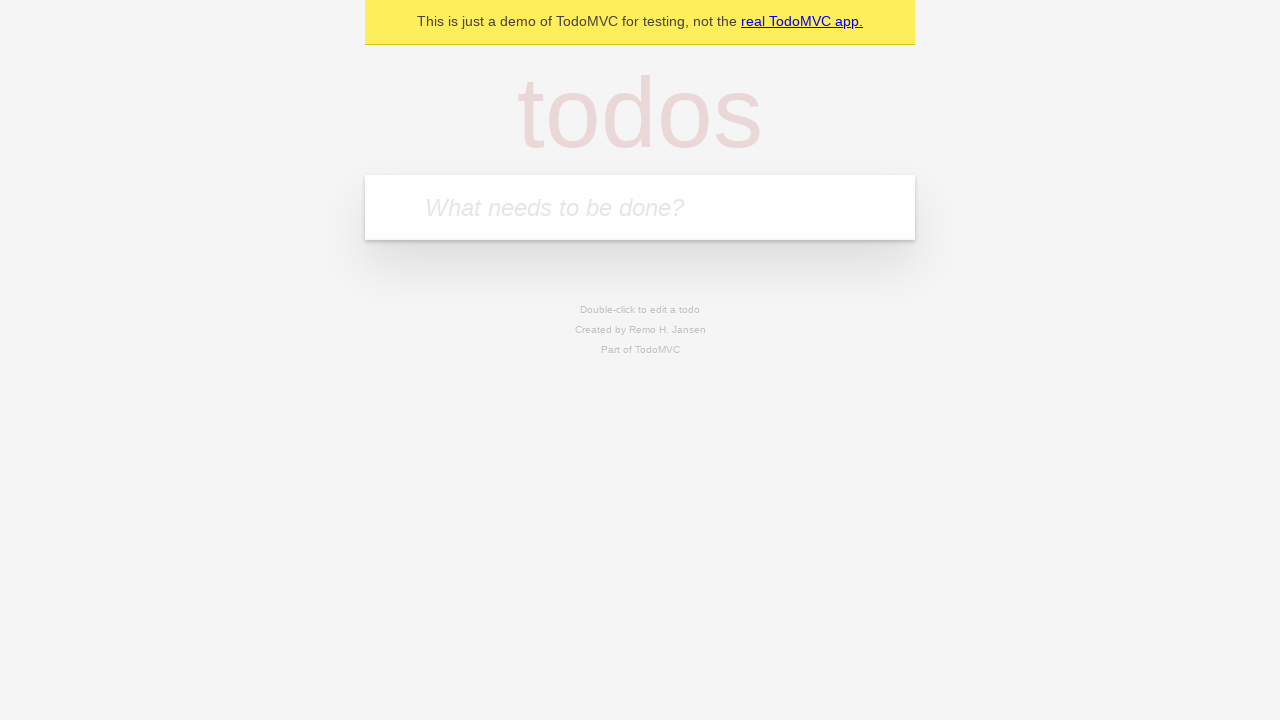

Filled todo input with 'buy some cheese' on internal:attr=[placeholder="What needs to be done?"i]
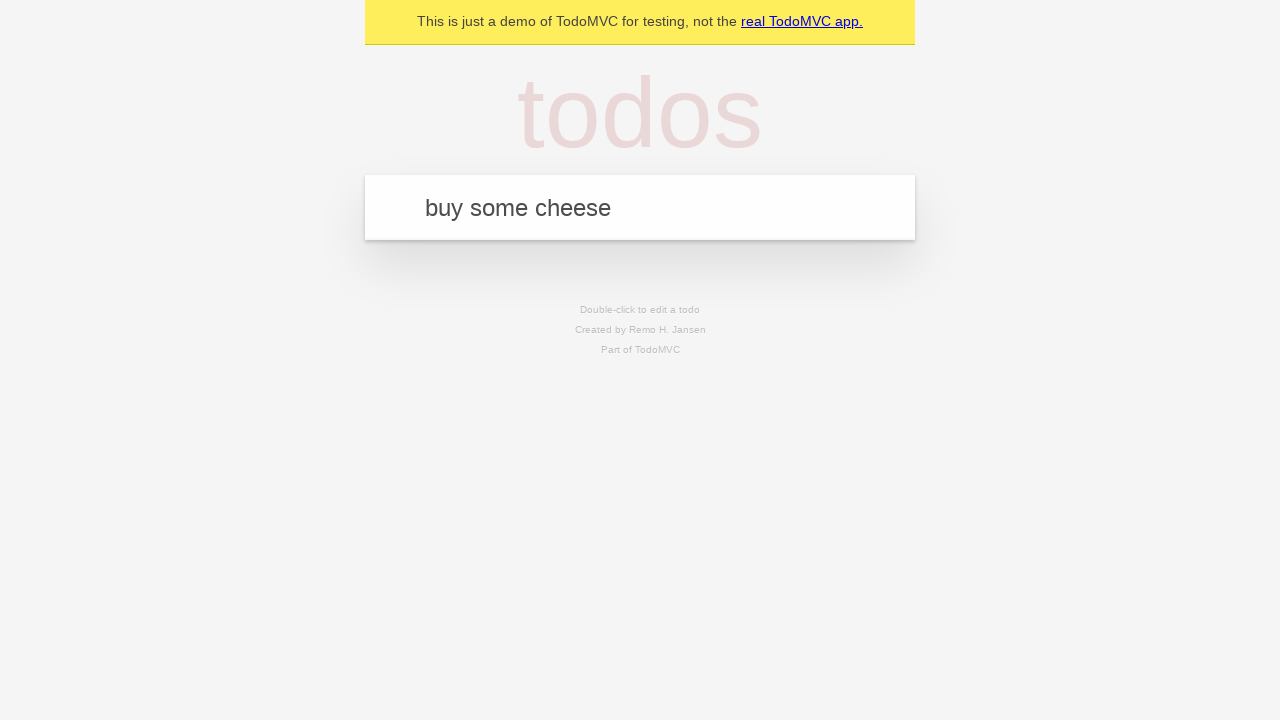

Pressed Enter to create first todo on internal:attr=[placeholder="What needs to be done?"i]
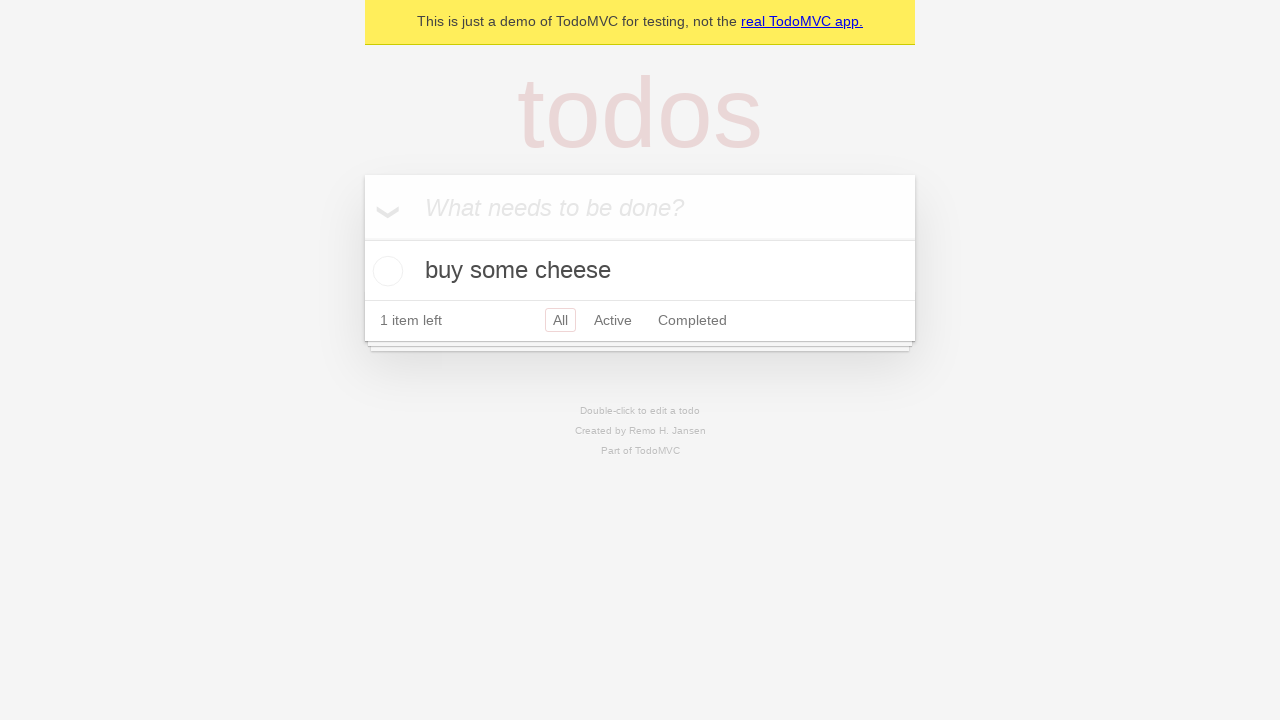

Filled todo input with 'feed the cat' on internal:attr=[placeholder="What needs to be done?"i]
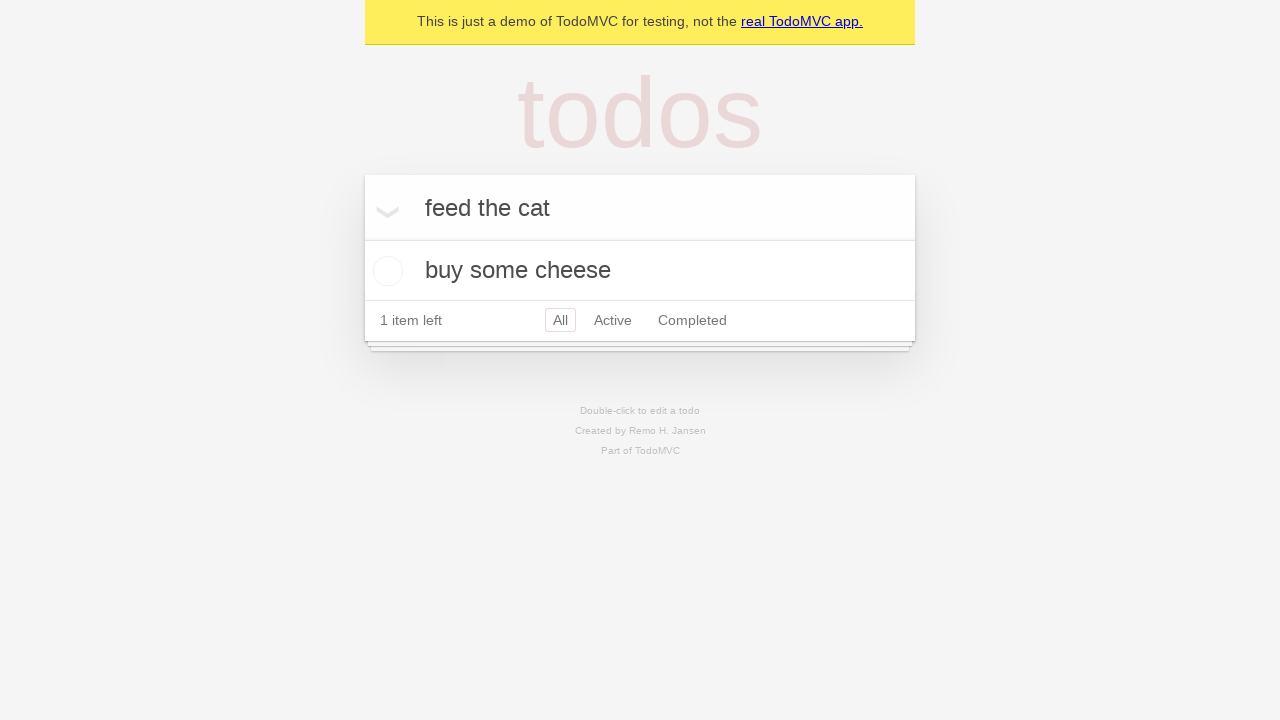

Pressed Enter to create second todo on internal:attr=[placeholder="What needs to be done?"i]
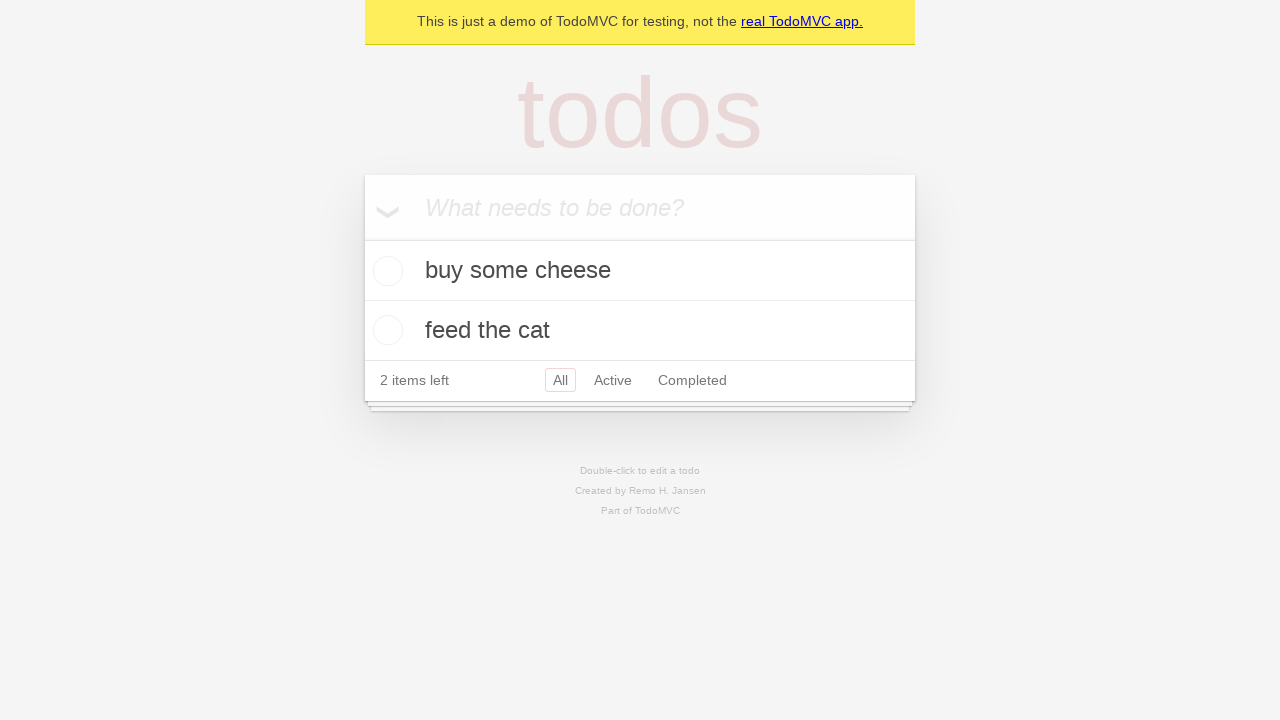

Filled todo input with 'book a doctors appointment' on internal:attr=[placeholder="What needs to be done?"i]
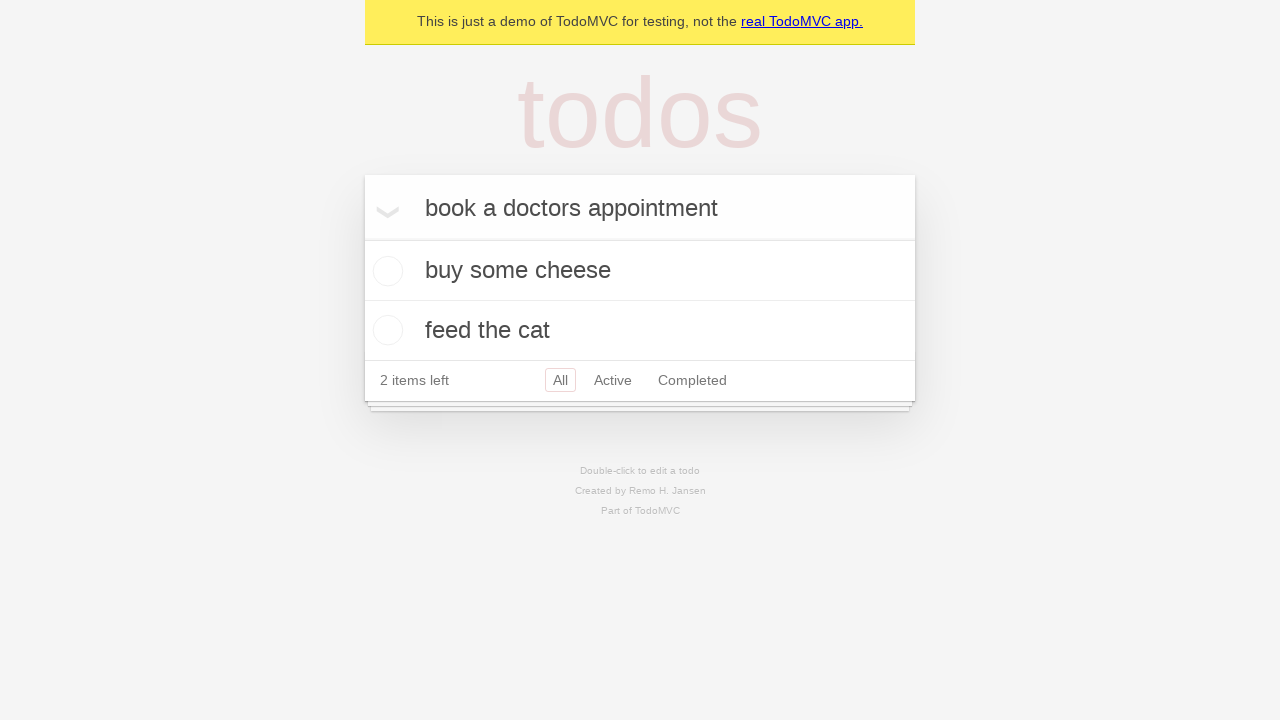

Pressed Enter to create third todo on internal:attr=[placeholder="What needs to be done?"i]
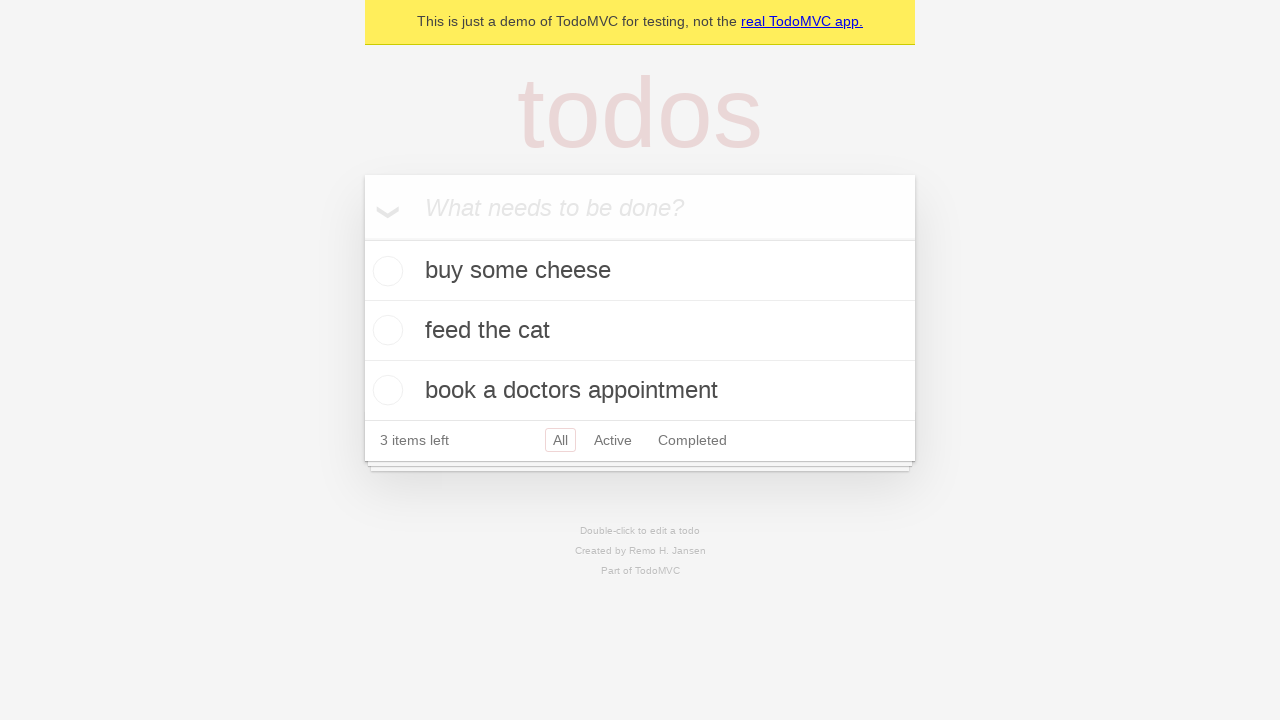

Double-clicked second todo to enter edit mode at (640, 331) on internal:testid=[data-testid="todo-item"s] >> nth=1
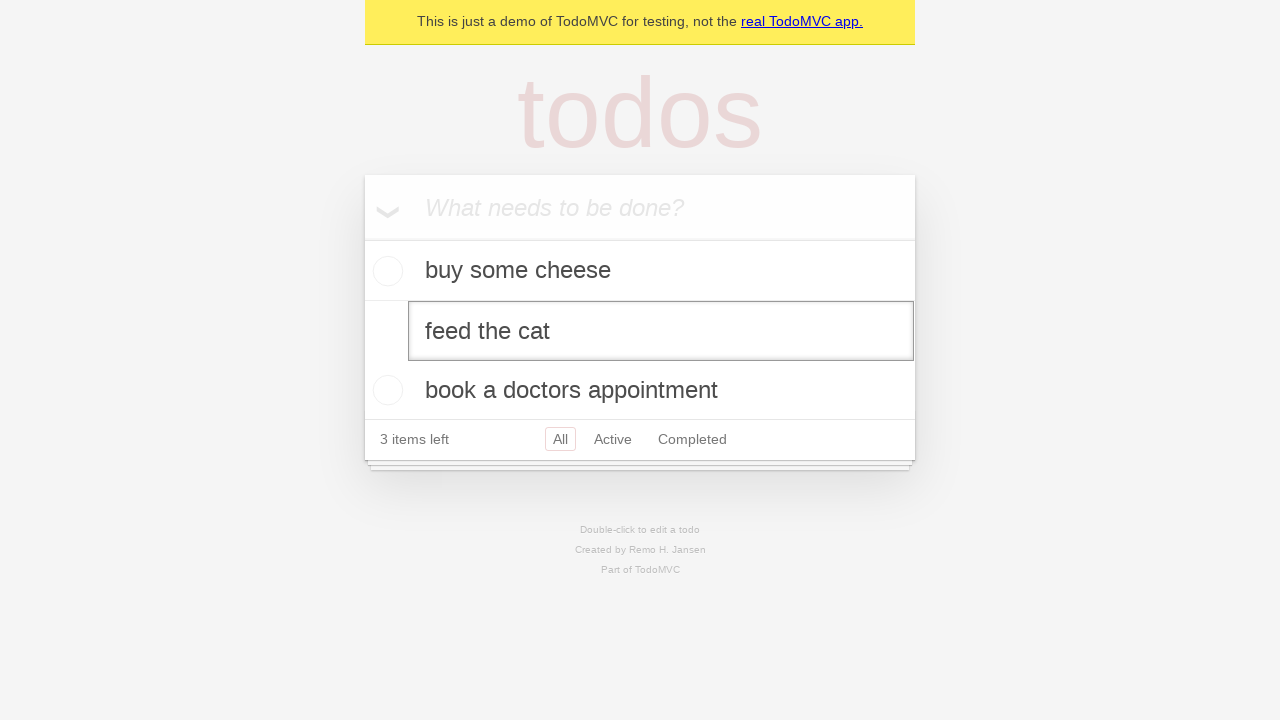

Filled edit field with '    buy some sausages    ' (with leading and trailing whitespace) on internal:testid=[data-testid="todo-item"s] >> nth=1 >> internal:role=textbox[nam
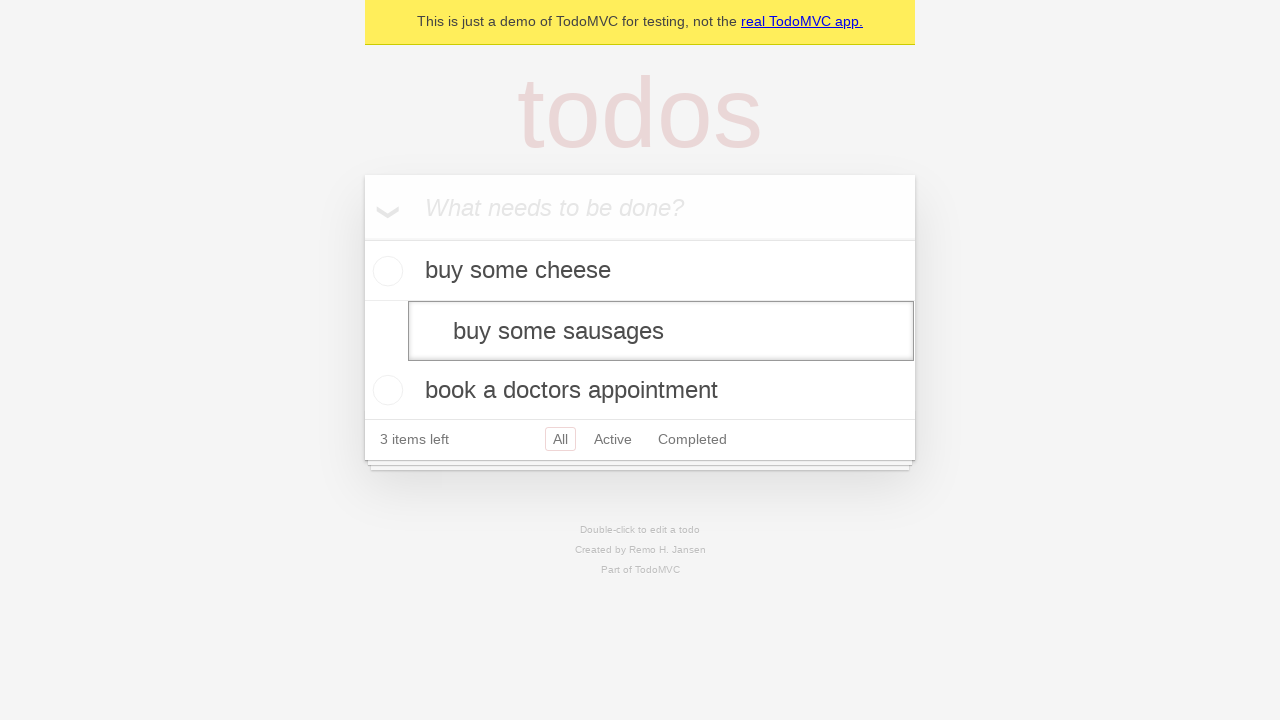

Pressed Enter to confirm edit and verify whitespace is trimmed on internal:testid=[data-testid="todo-item"s] >> nth=1 >> internal:role=textbox[nam
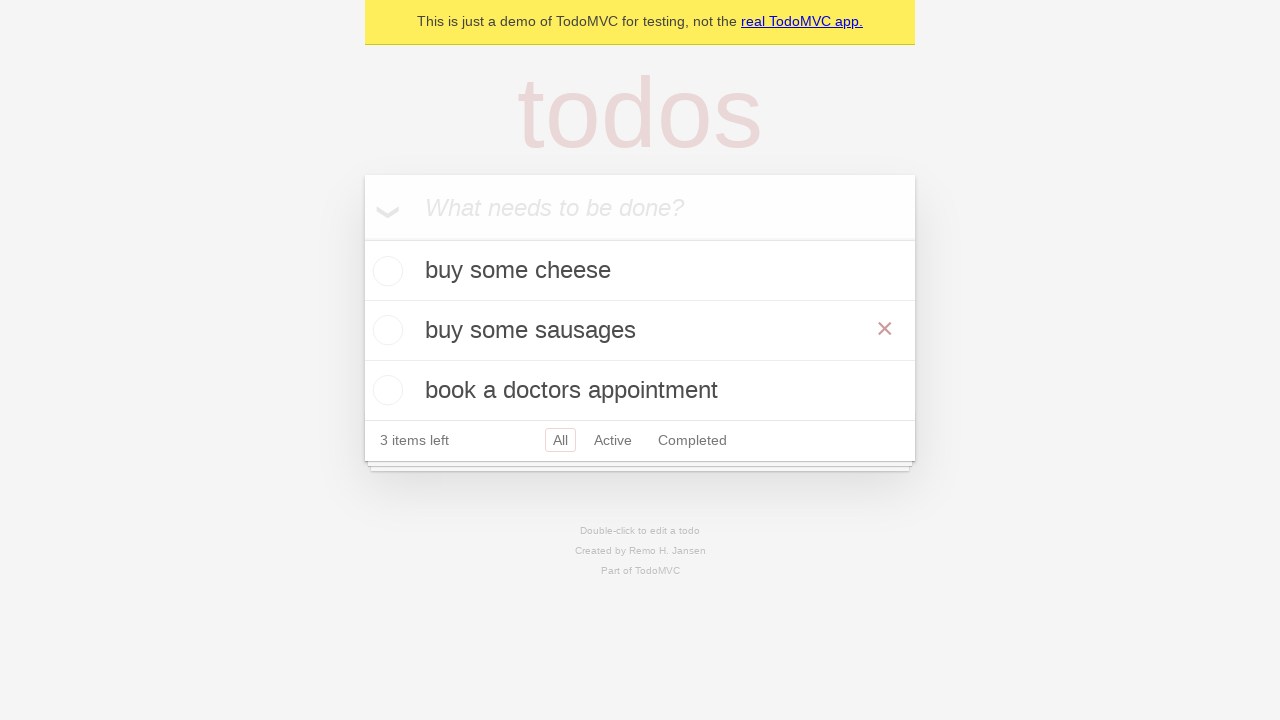

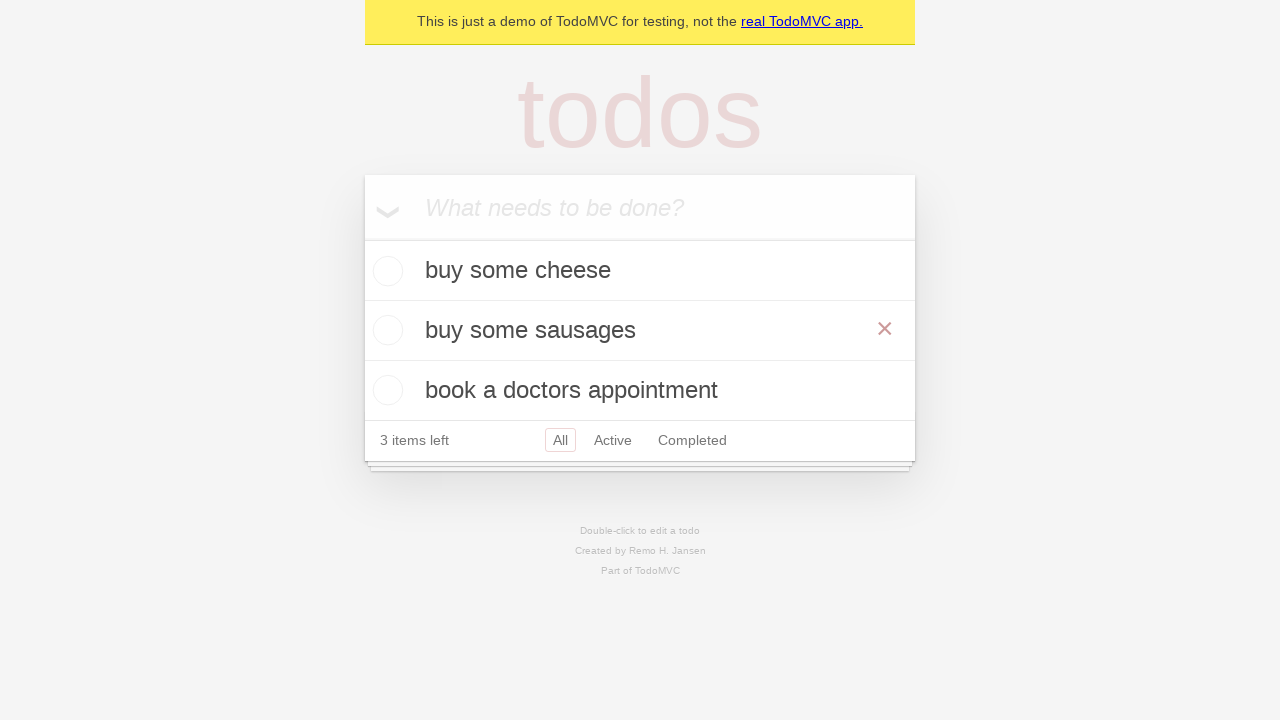